Tests browser window manipulation by getting the current window position and size, then adjusting them to new values to verify window management capabilities.

Starting URL: https://www.w3schools.com/

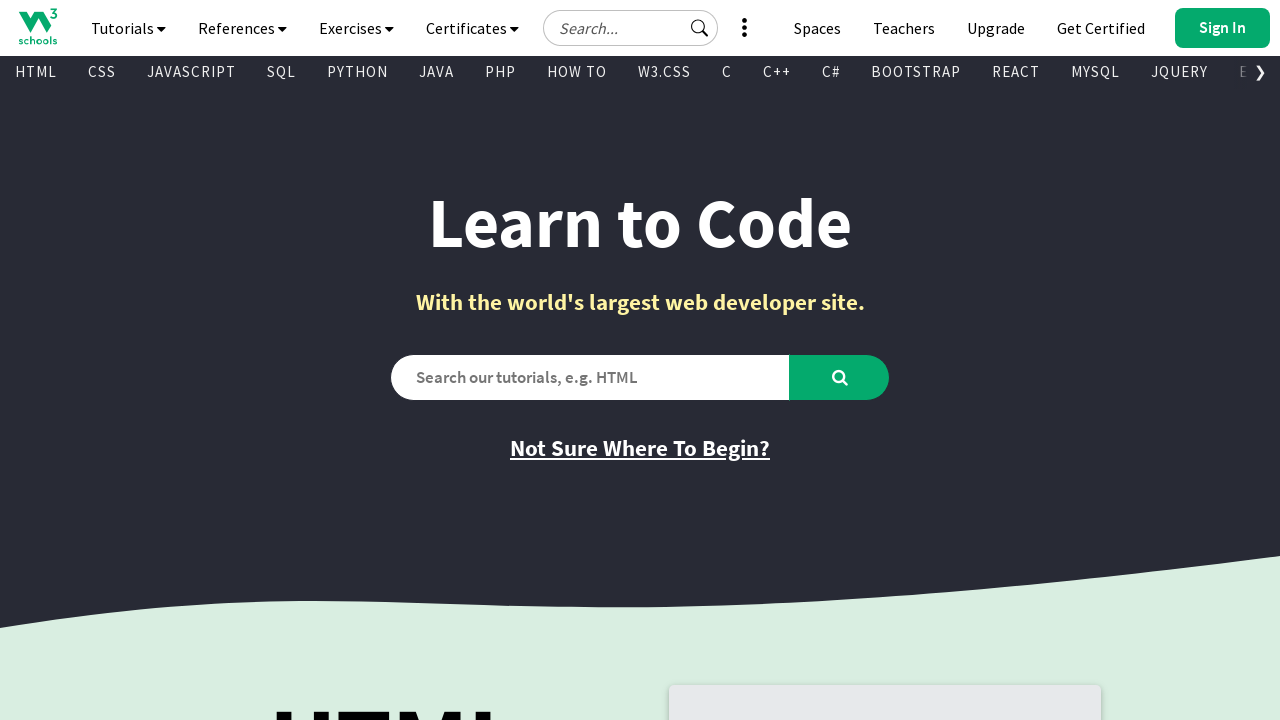

Retrieved current viewport size
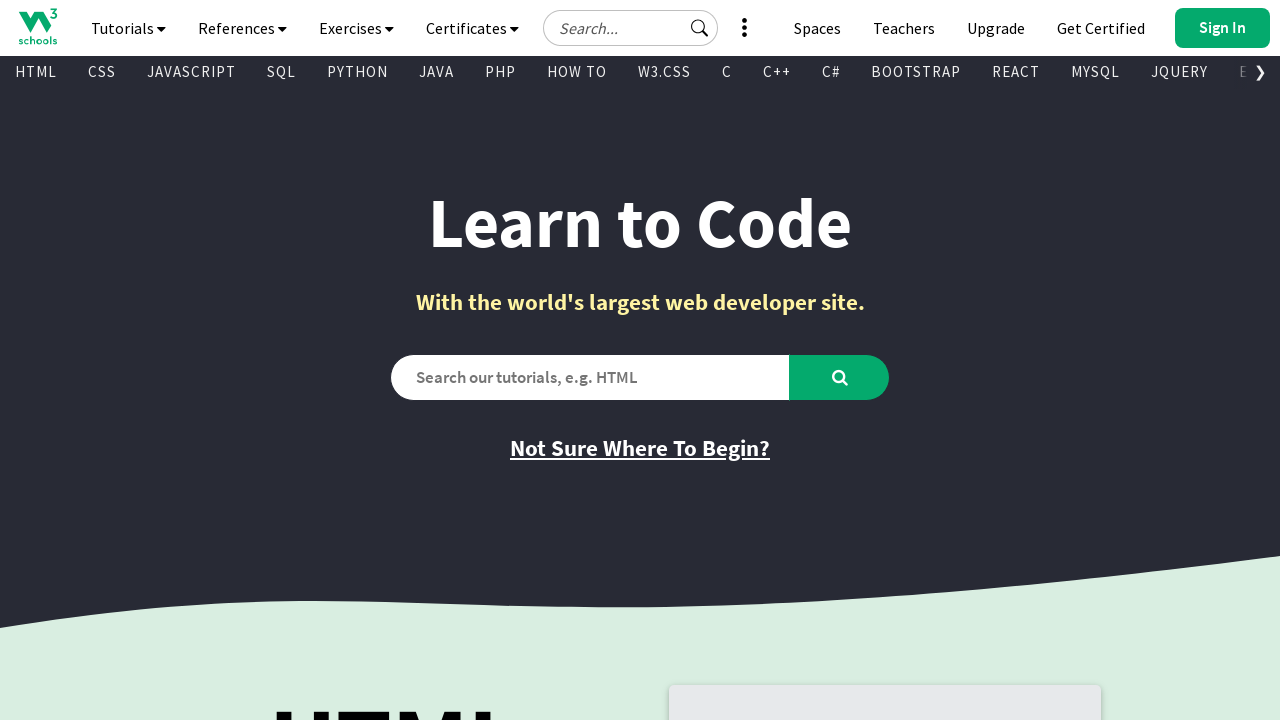

Set viewport size to 600x600 pixels
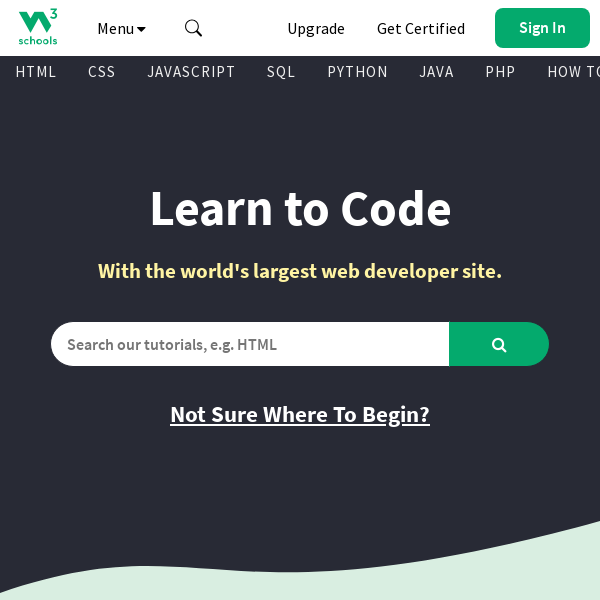

Retrieved new viewport size after adjustment
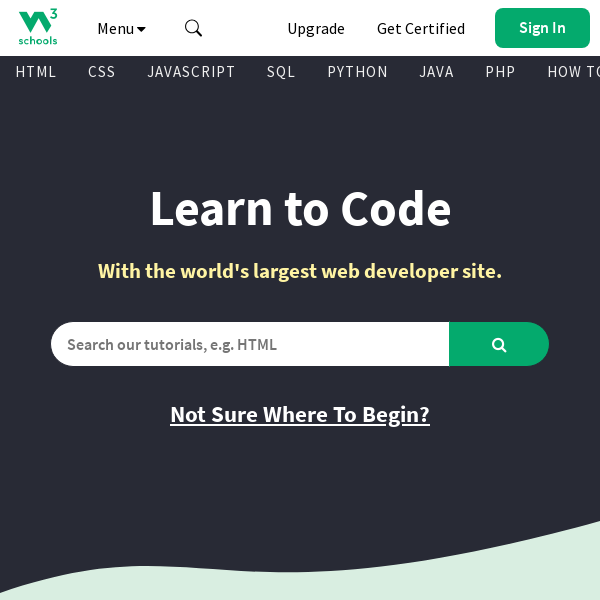

Waited 1 second to observe page at new viewport size
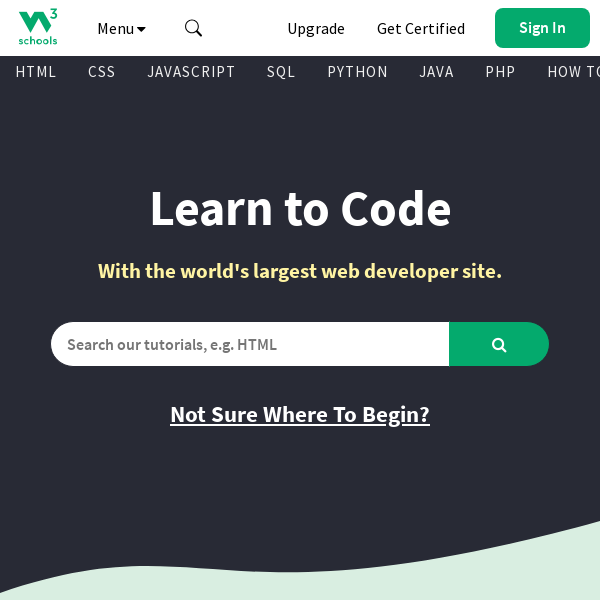

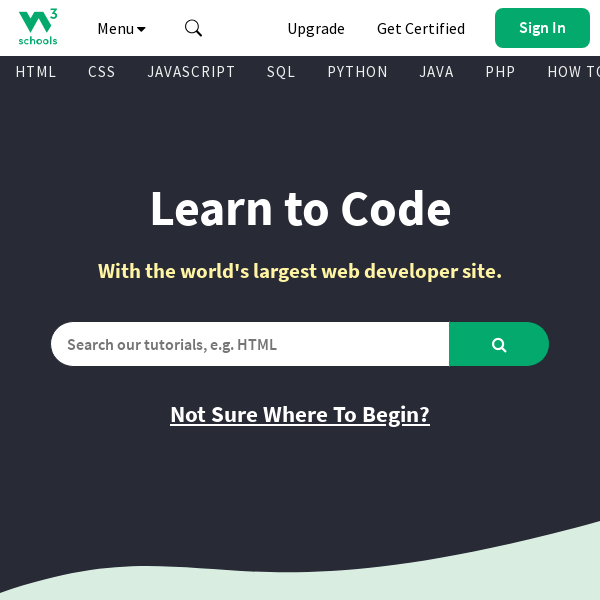